Navigates to the Mango TV website and verifies the page loads by checking the title contains expected text

Starting URL: https://www.mgtv.com

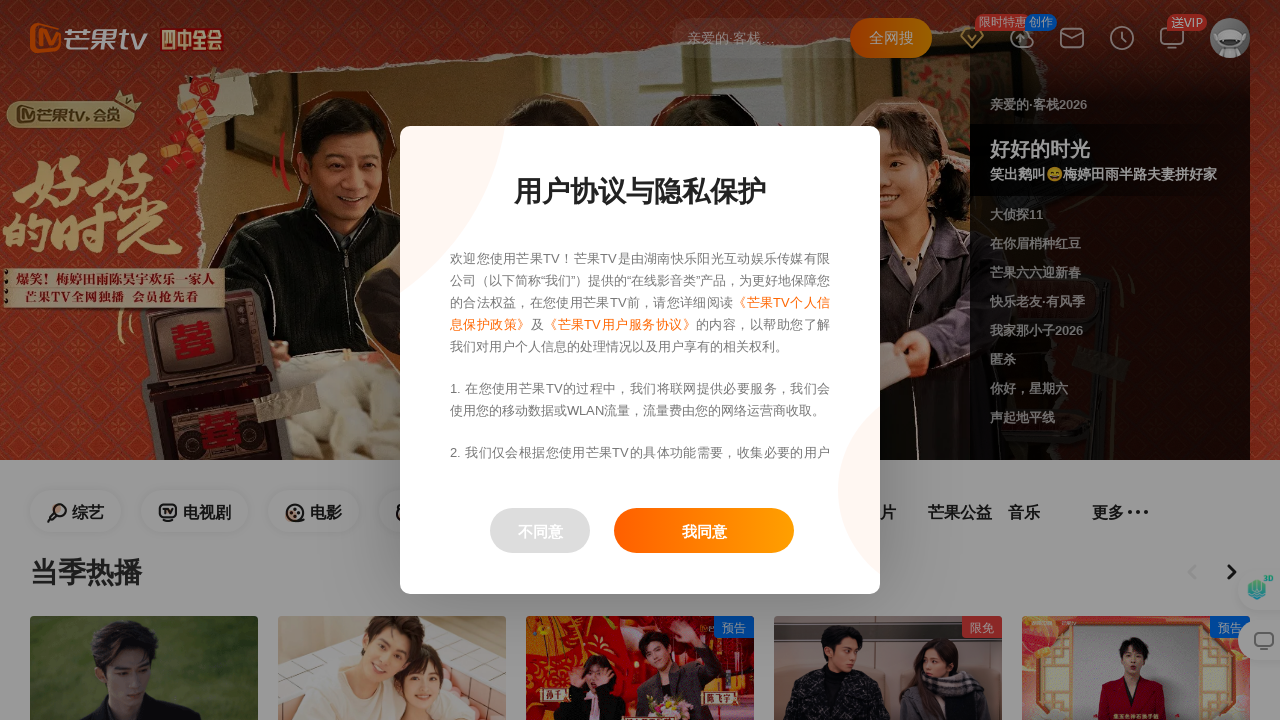

Waited for page to reach domcontentloaded state
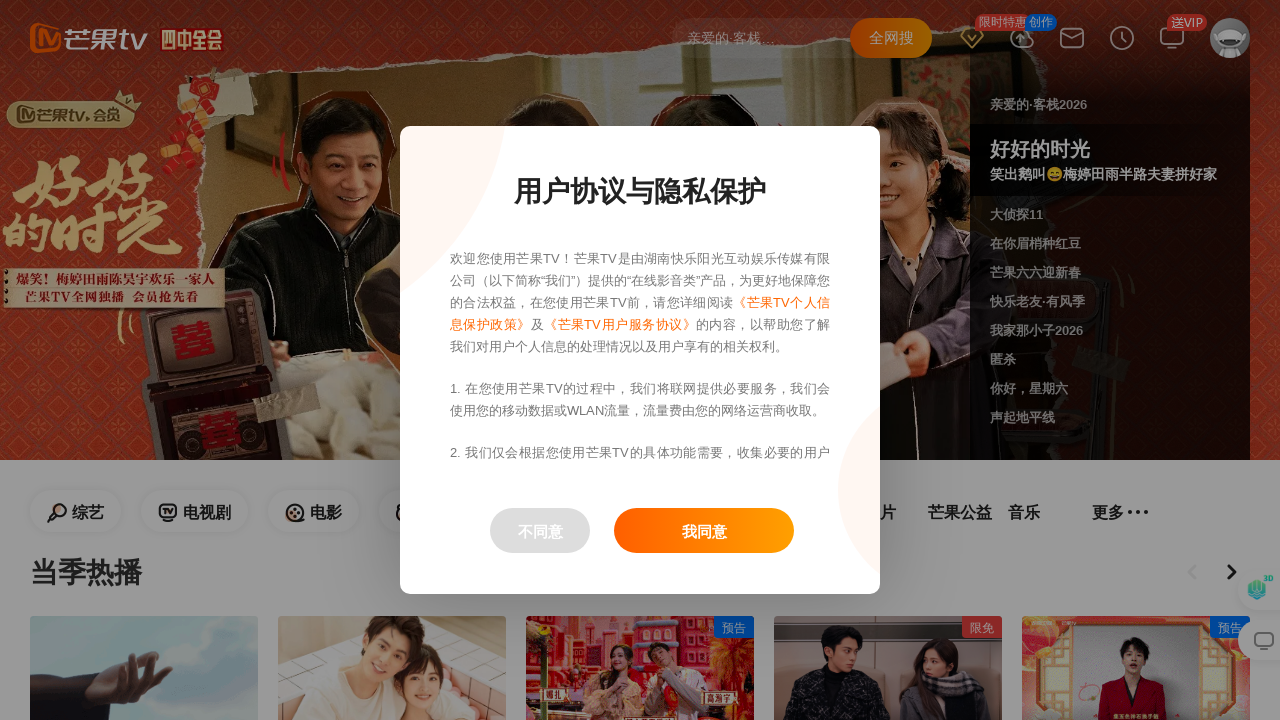

Verified page title contains '芒果' (Mango)
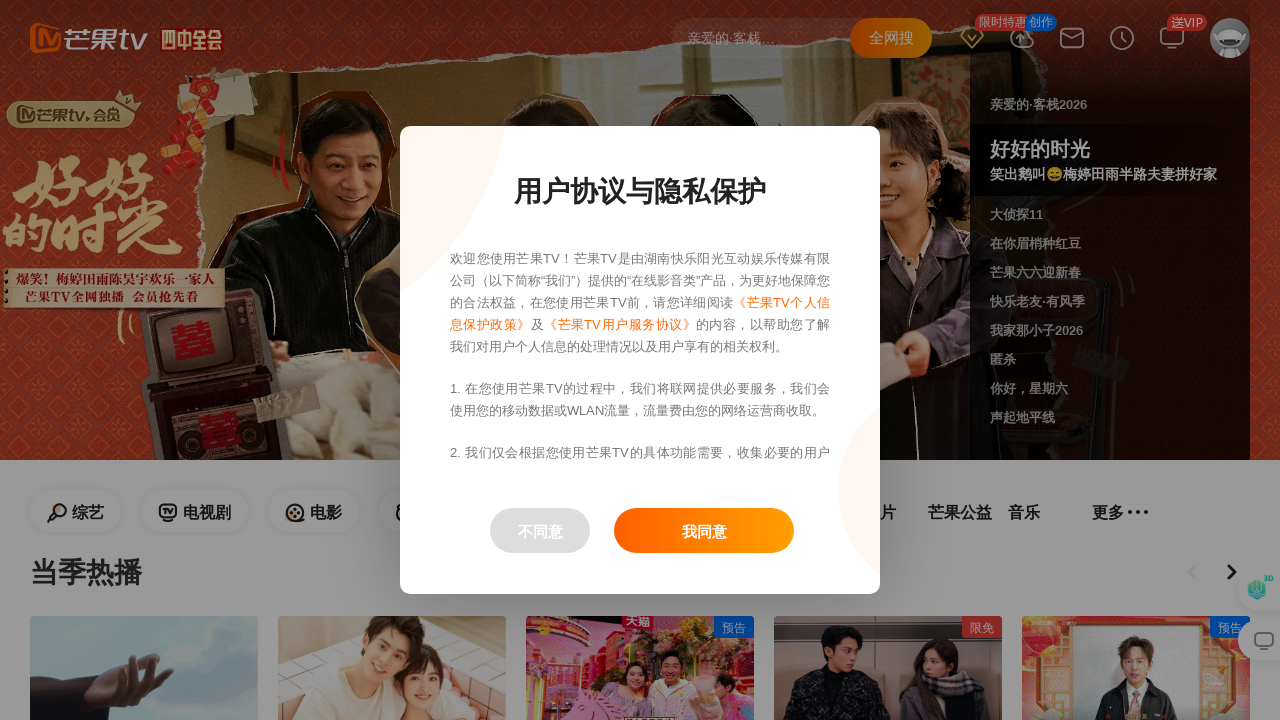

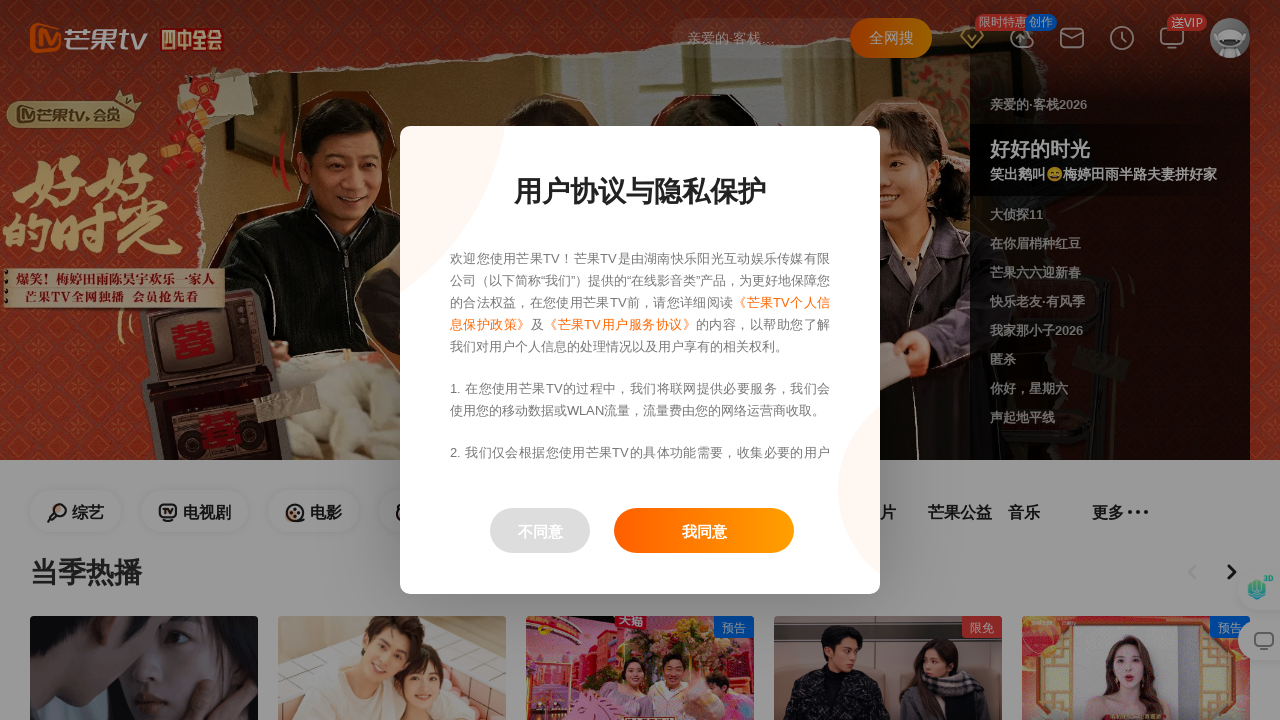